Tests a slow calculator by setting a delay, performing addition (7+8), and verifying the result equals 15

Starting URL: https://bonigarcia.dev/selenium-webdriver-java/slow-calculator.html

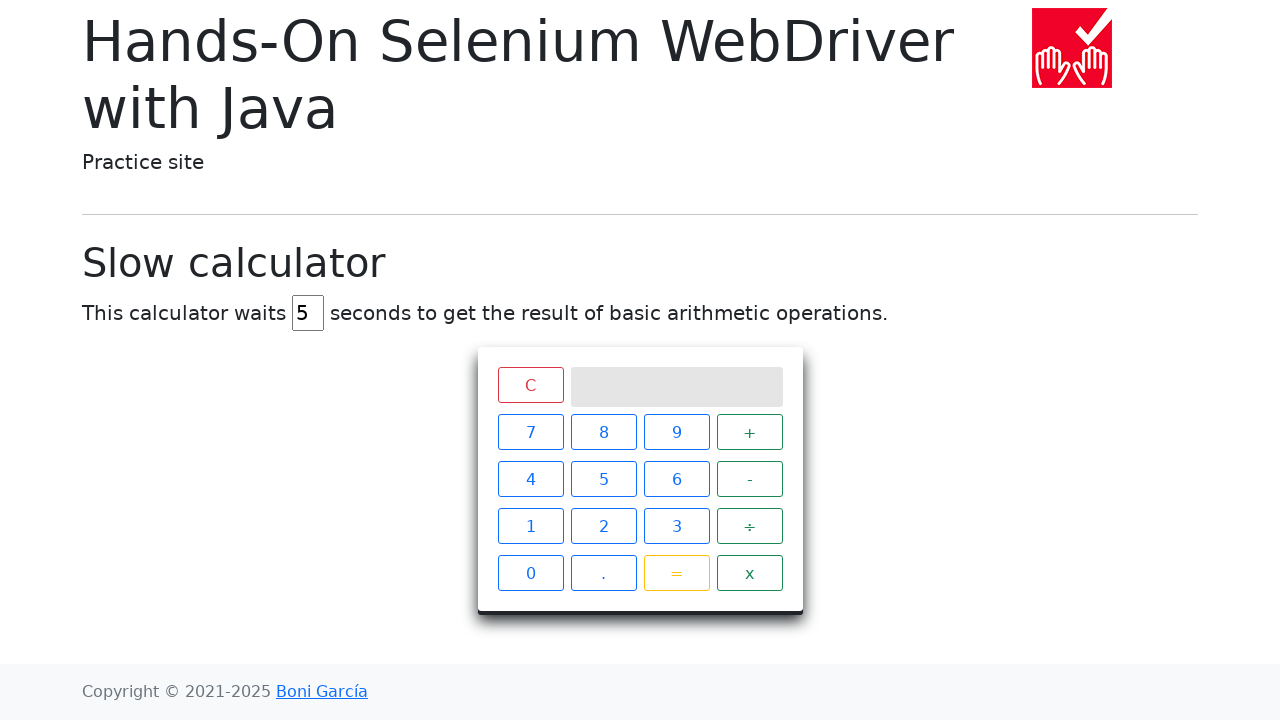

Located delay input field
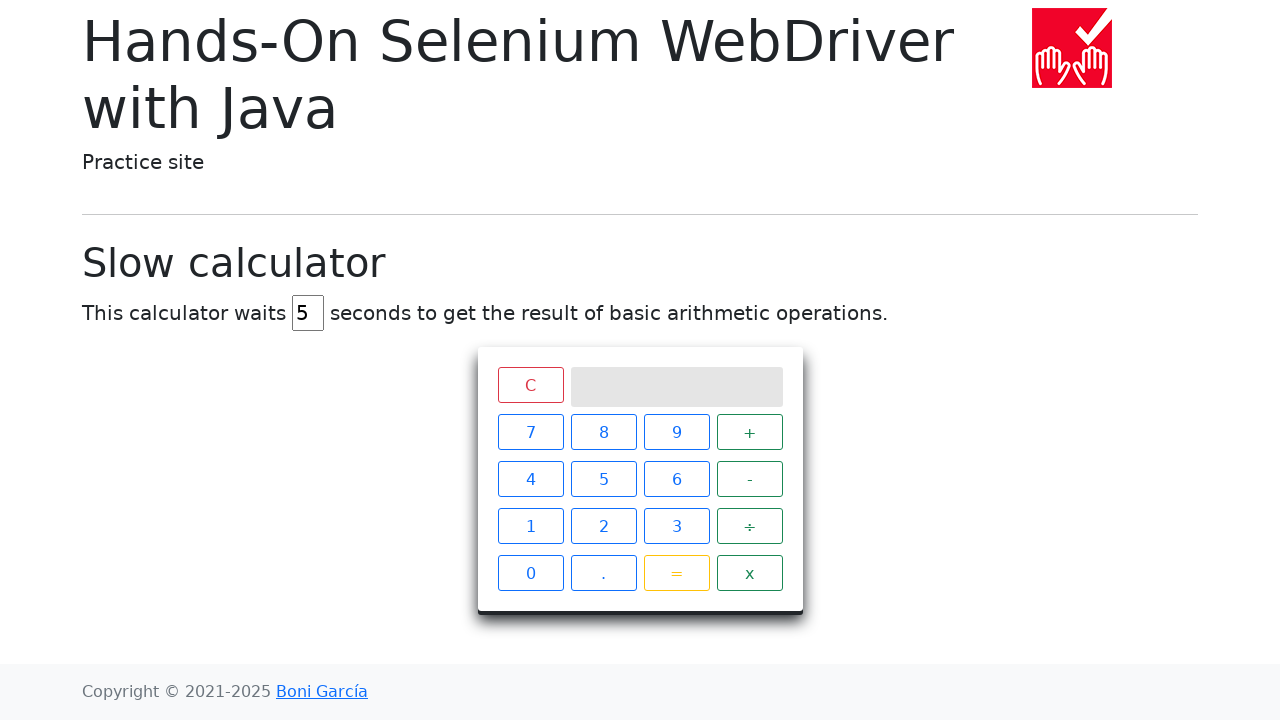

Cleared delay input field on input#delay
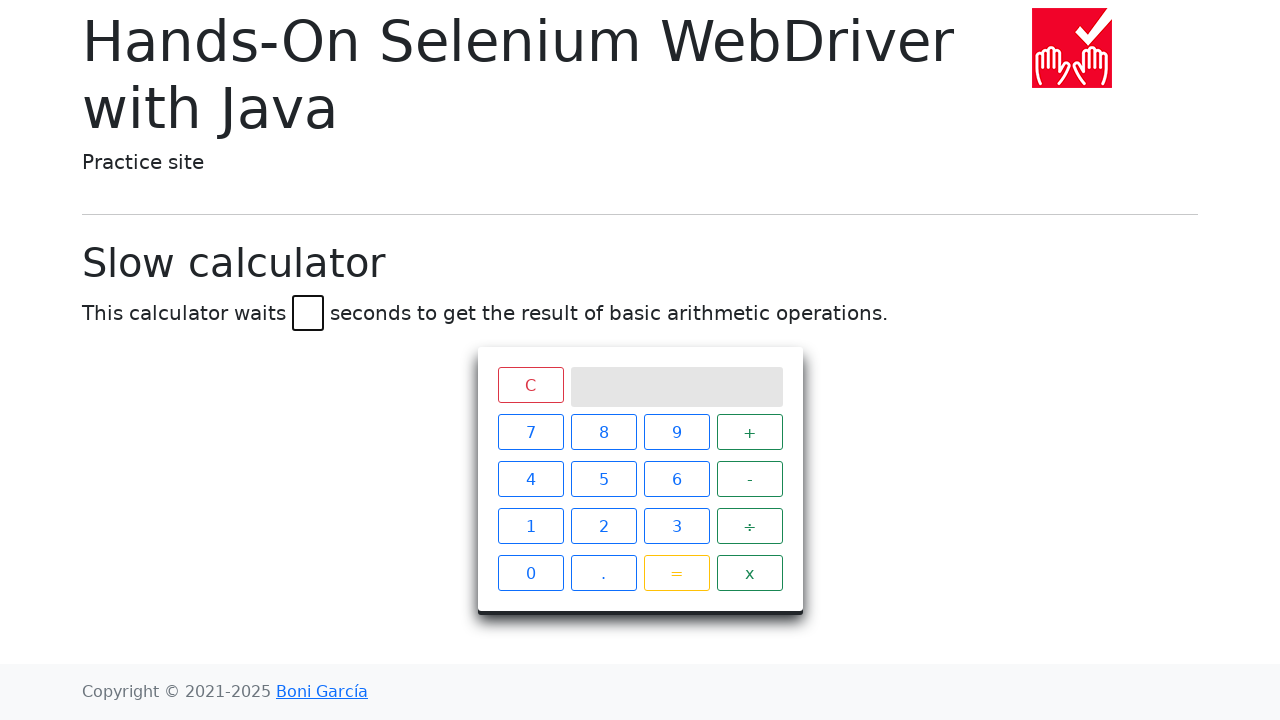

Set delay to 45 seconds on input#delay
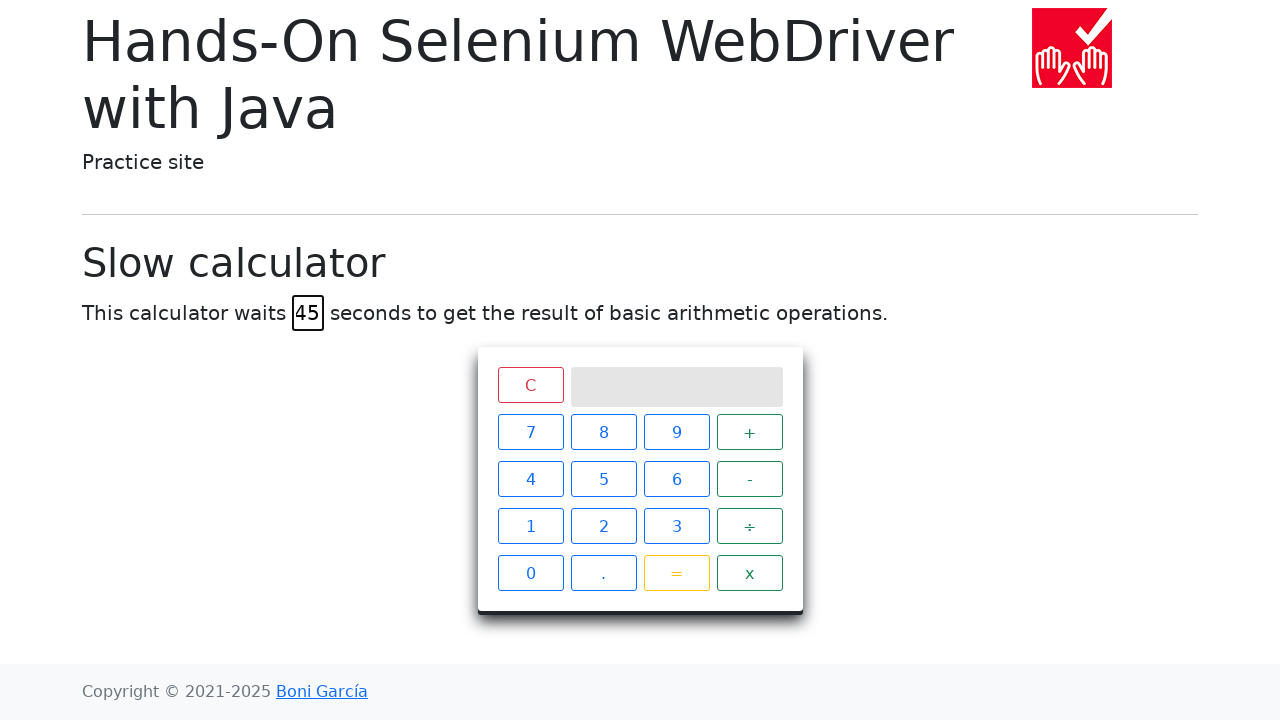

Clicked button 7 at (530, 432) on xpath=//span[text()='7']
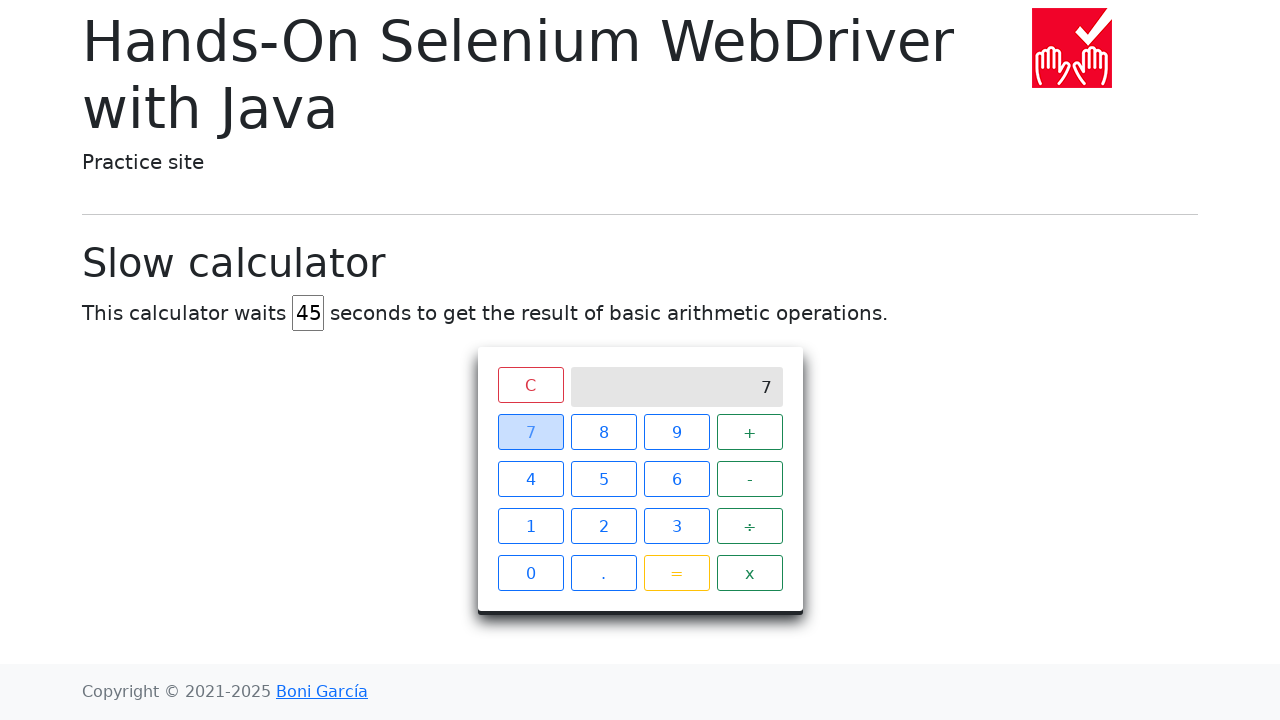

Clicked plus button at (750, 432) on xpath=//span[text()='+']
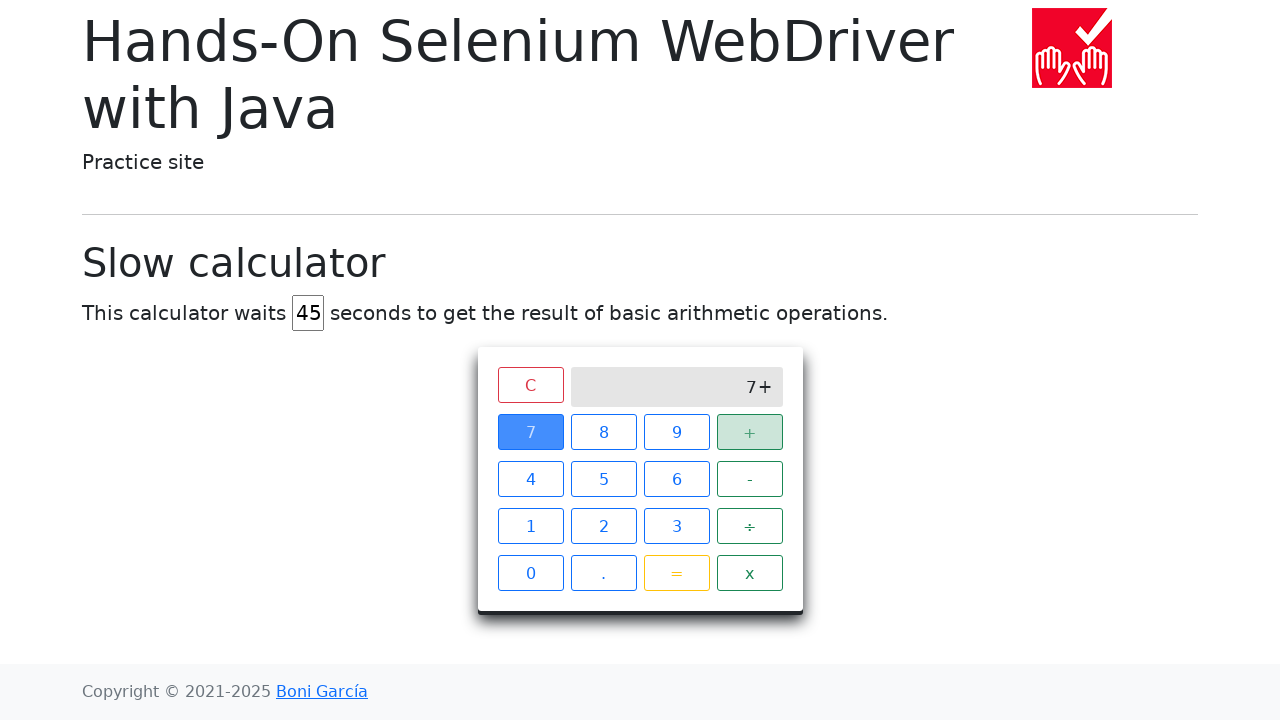

Clicked button 8 at (604, 432) on xpath=//span[text()='8']
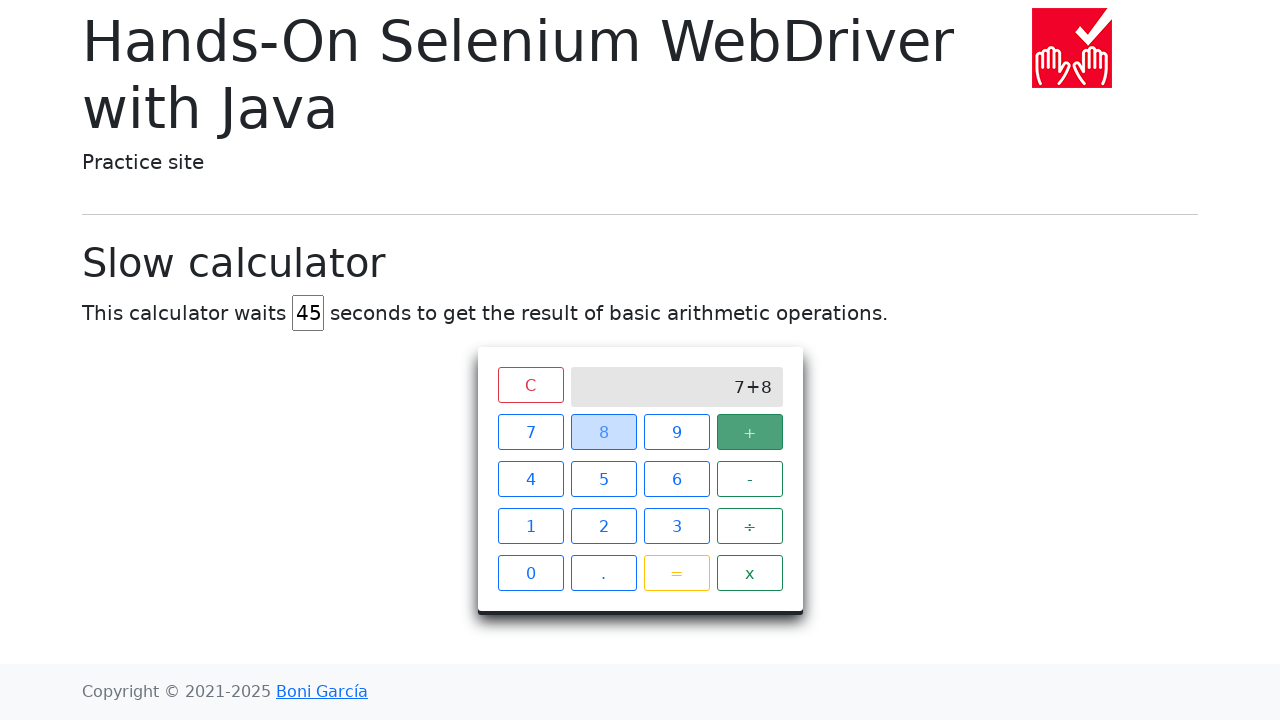

Clicked equals button to calculate result at (676, 573) on xpath=//span[text()='=']
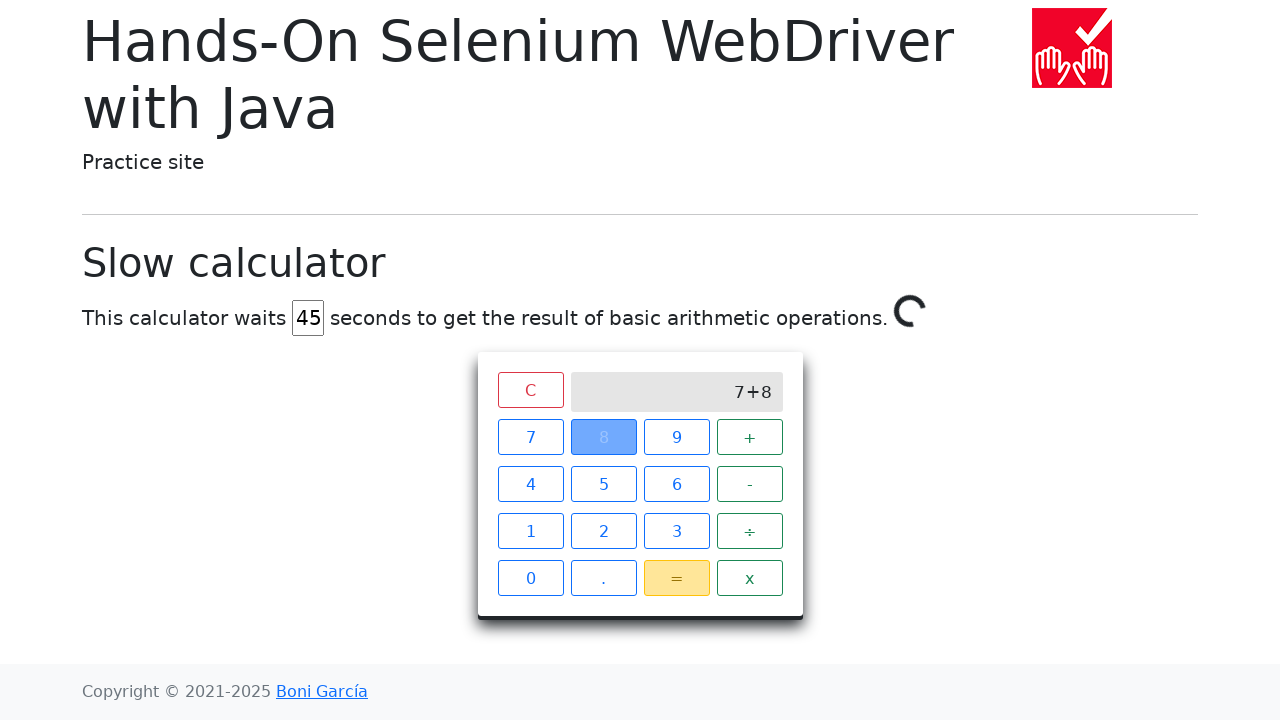

Calculator finished computing 7+8 and result '15' appeared on screen
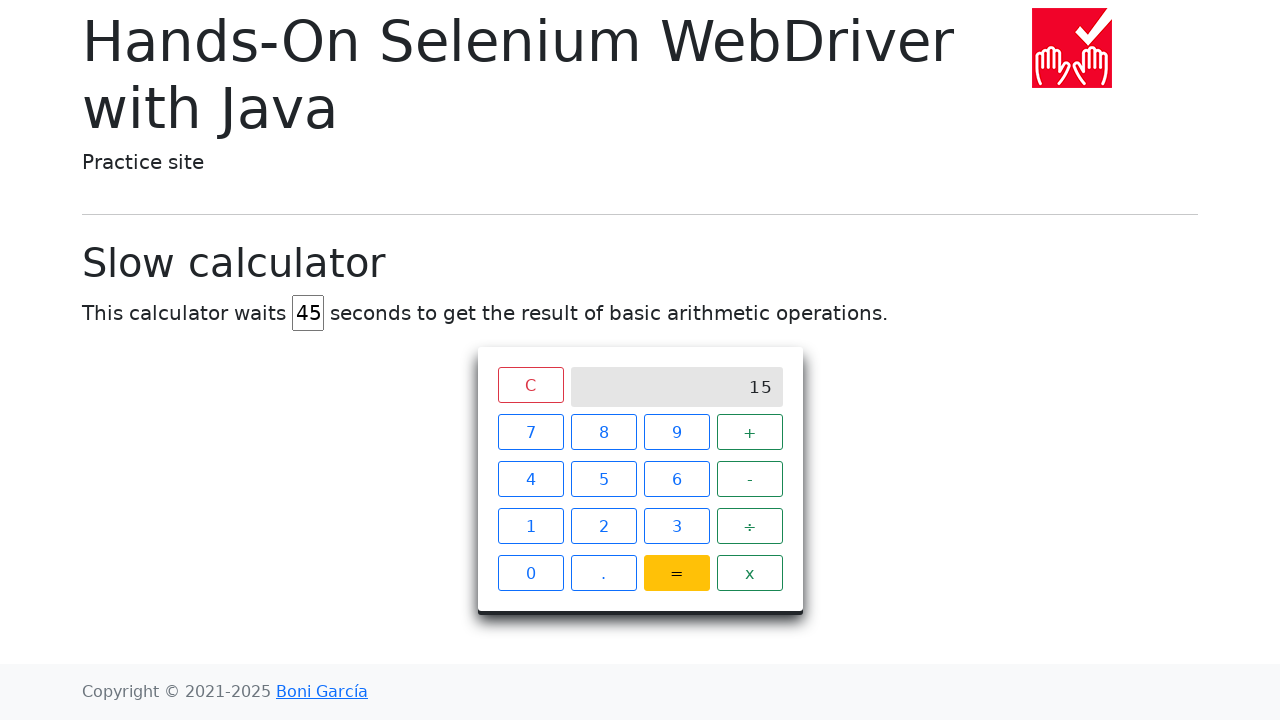

Retrieved result text from calculator screen
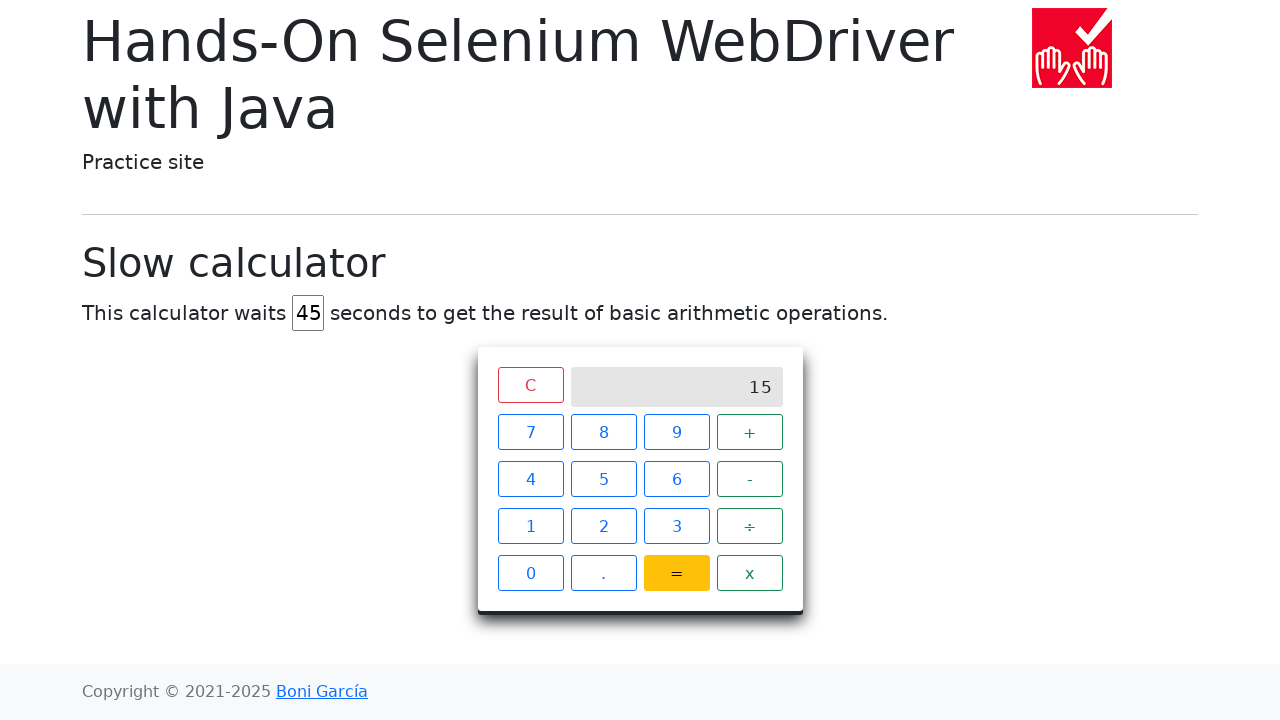

Verified that result equals 15
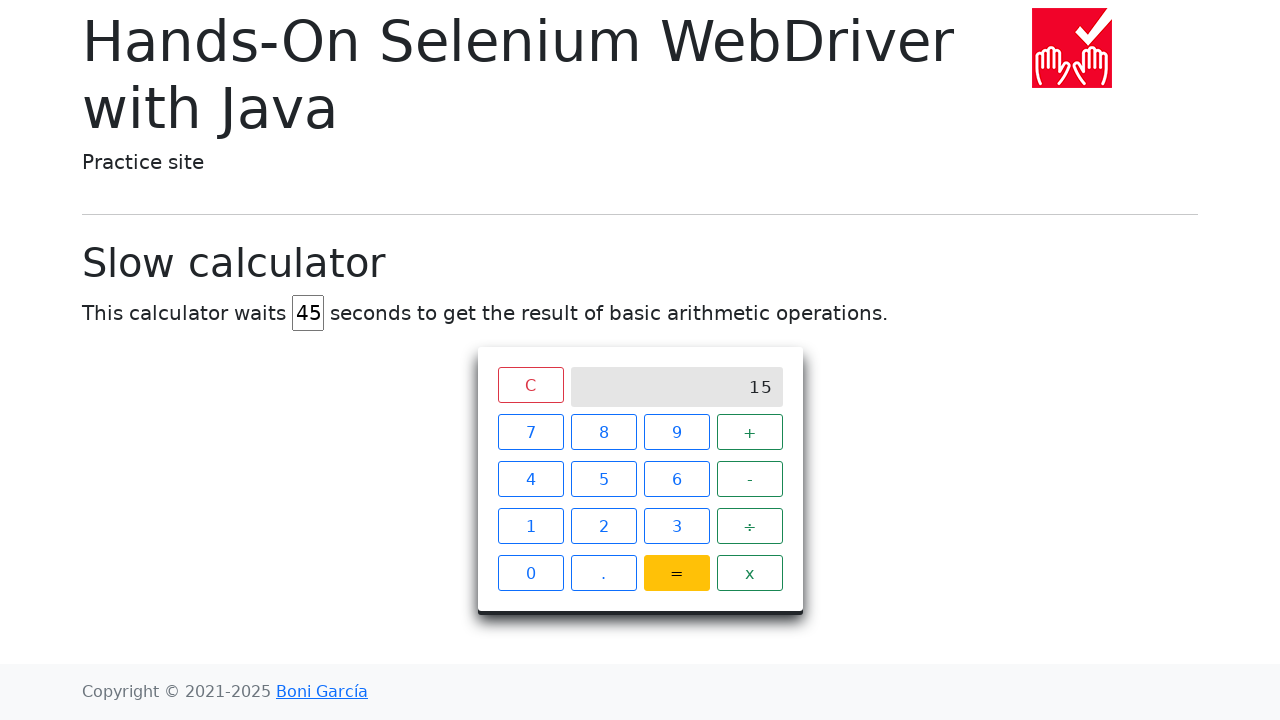

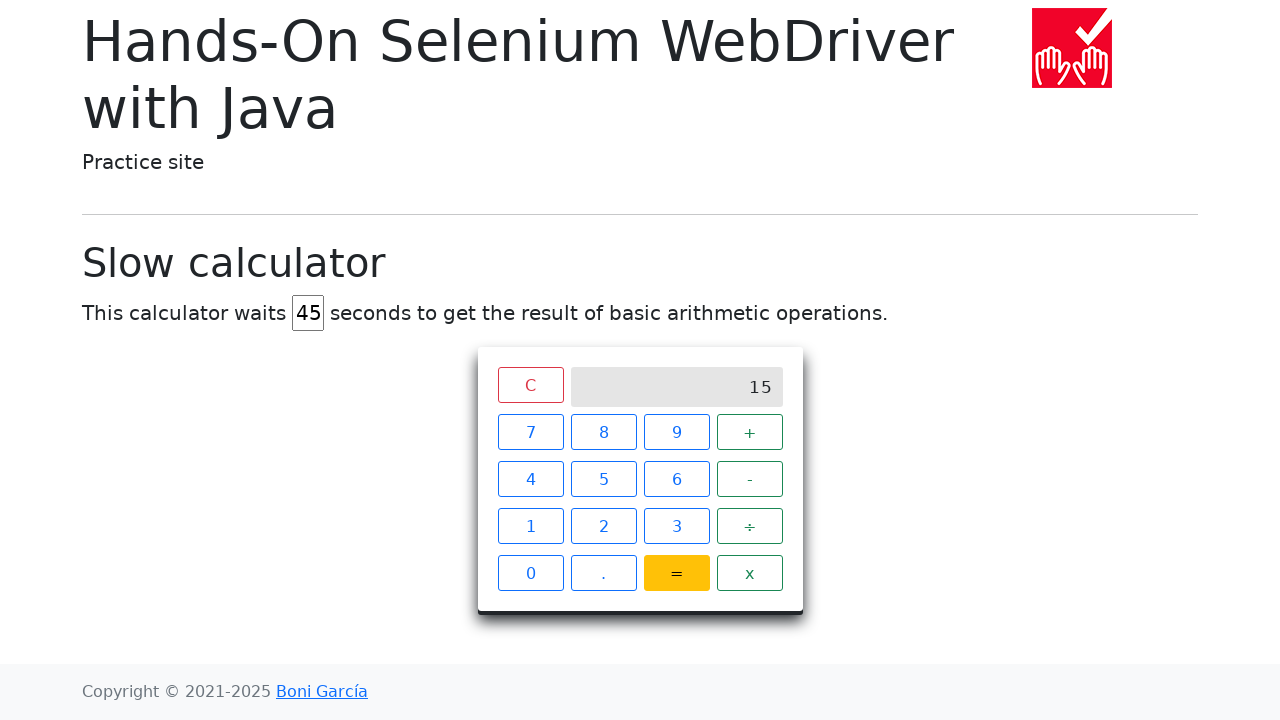